Opens the Twitch homepage and retrieves the page title to verify the page loaded successfully

Starting URL: https://www.twitch.tv

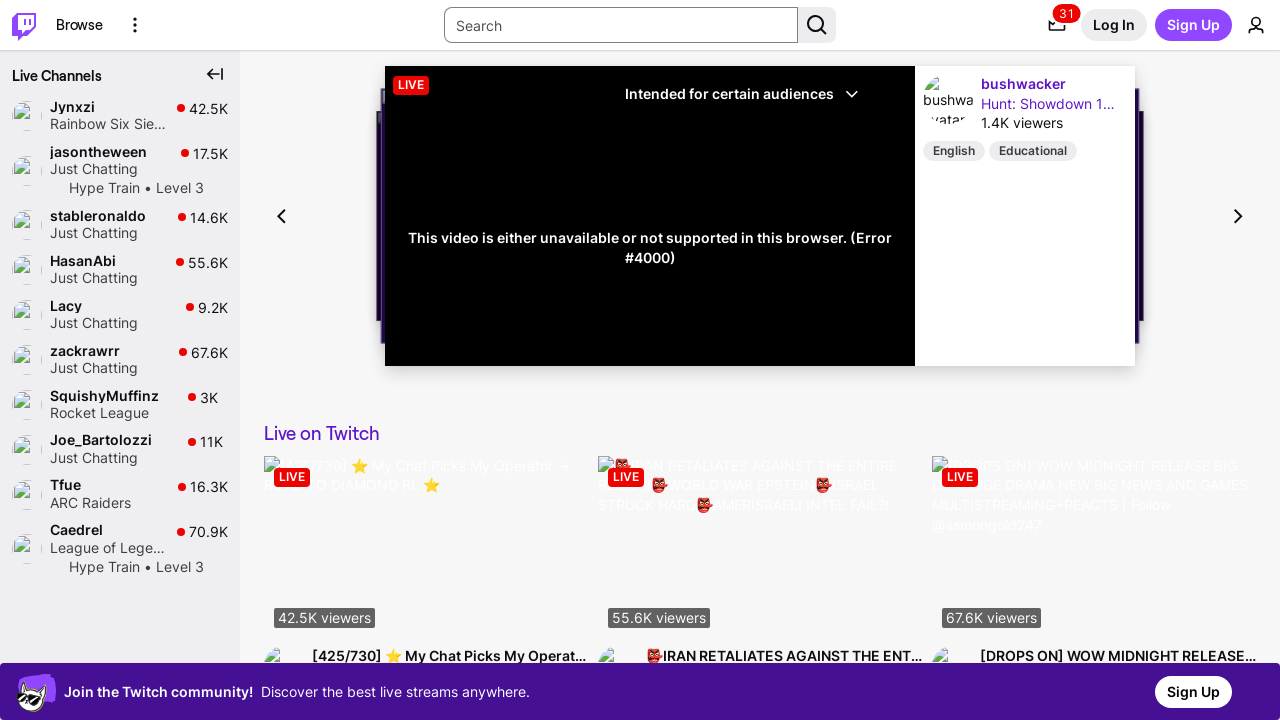

Waited for page to reach domcontentloaded state
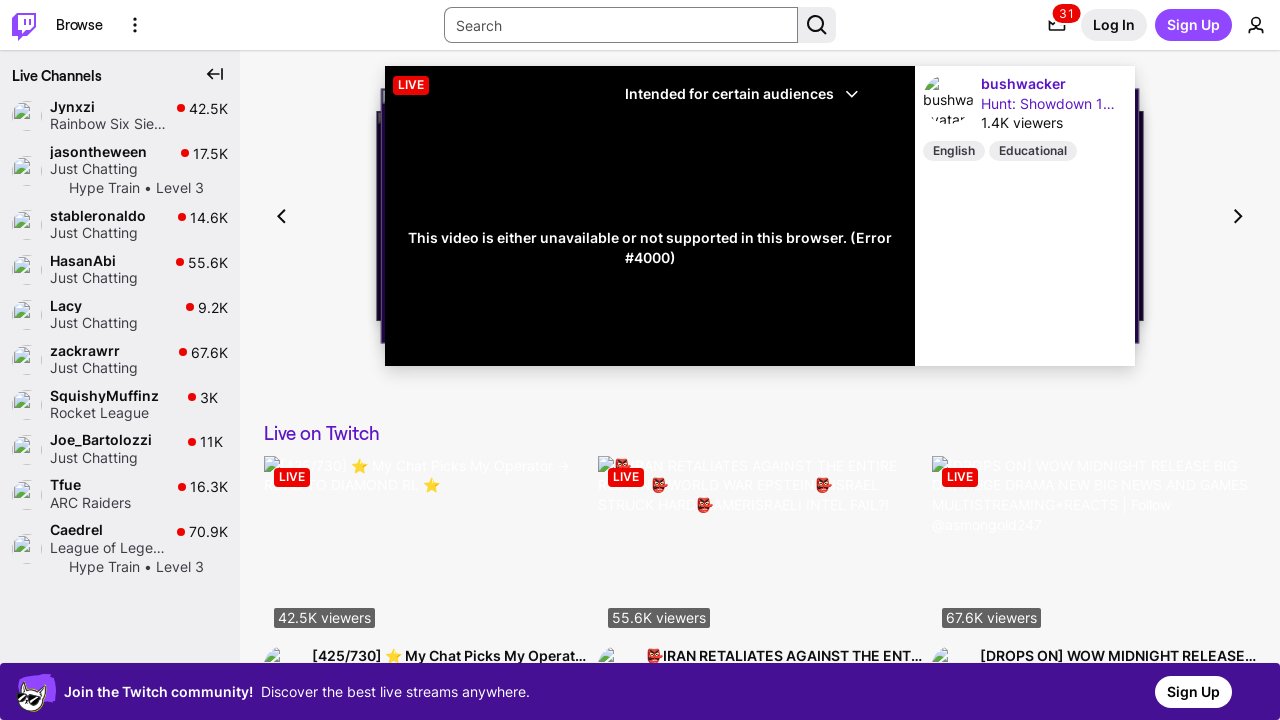

Retrieved page title: Twitch
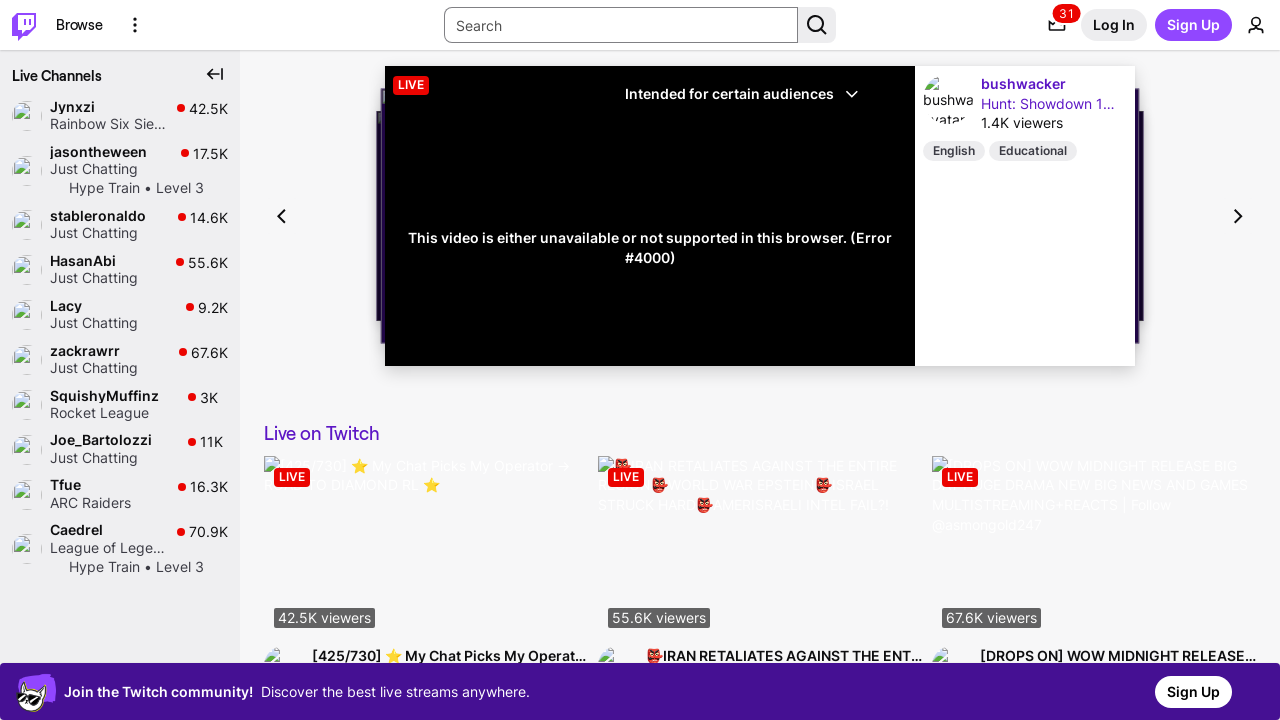

Verified 'Twitch' is present in page title
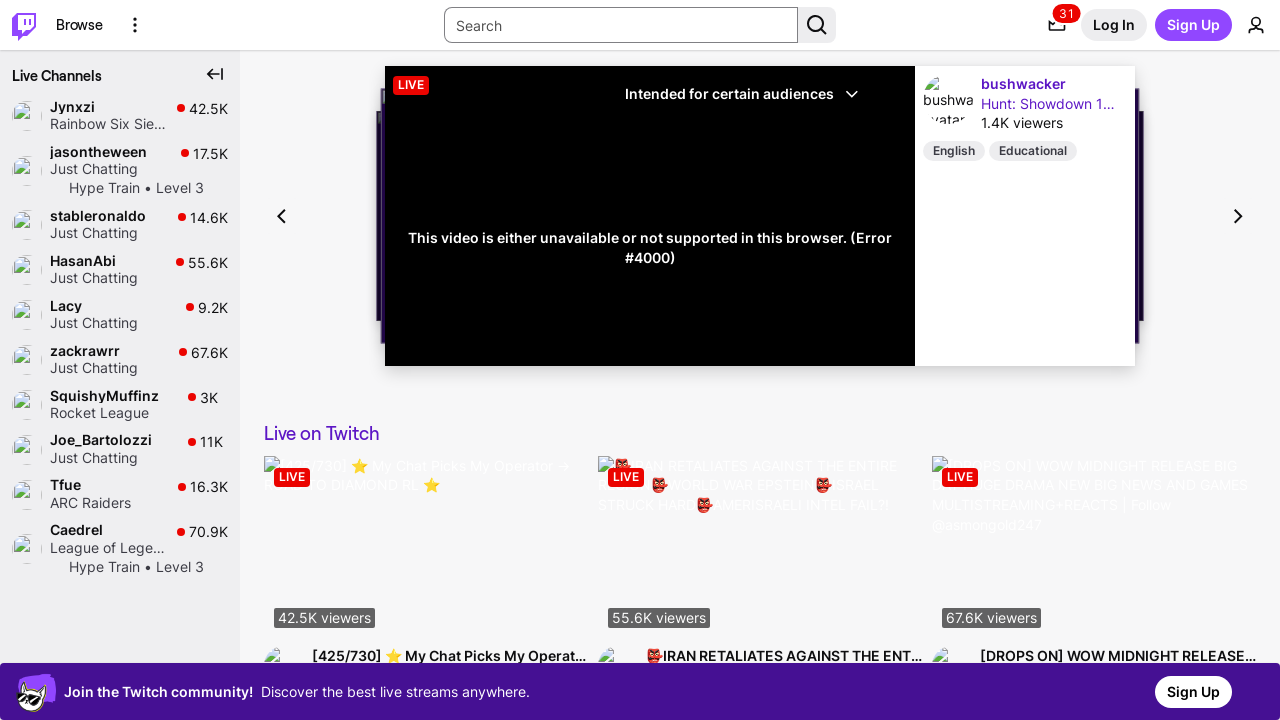

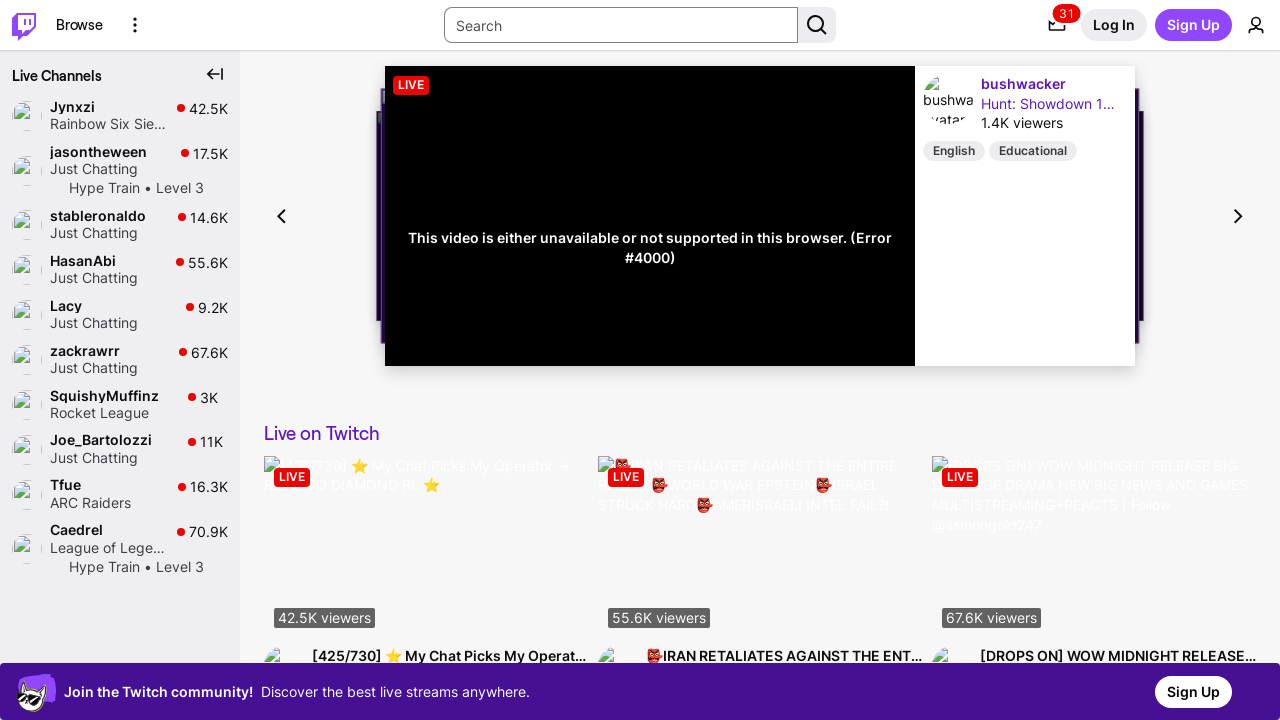